Tests adding a new todo item by filling the input field and pressing Enter, then verifying the item appears in the list

Starting URL: https://demo.playwright.dev/todomvc/#/

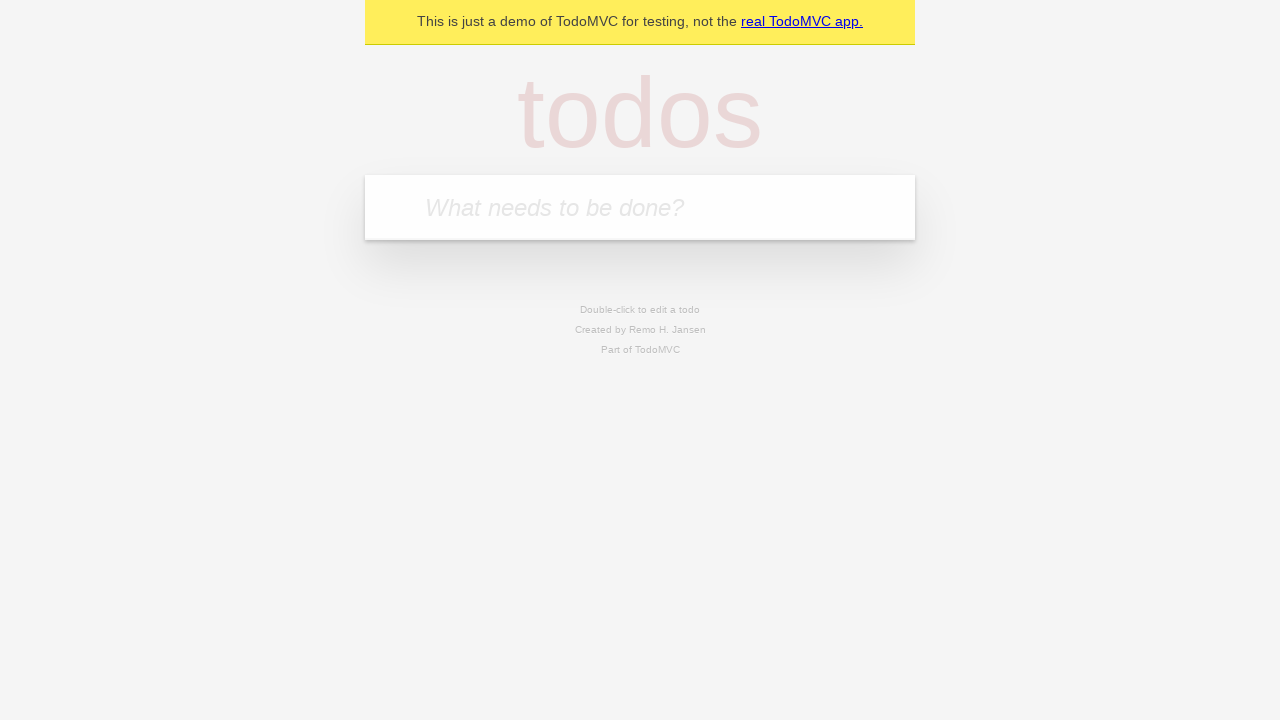

Filled new todo input field with 'sample' on .new-todo
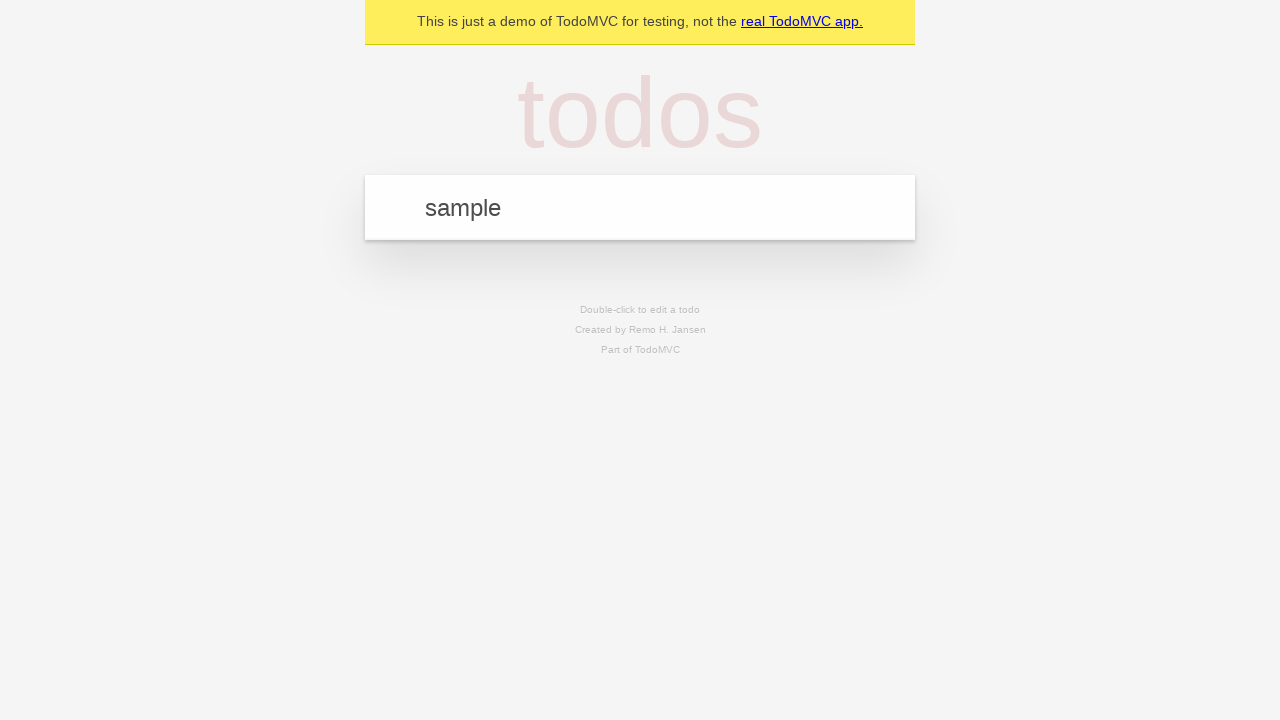

Pressed Enter to add the todo item on .new-todo
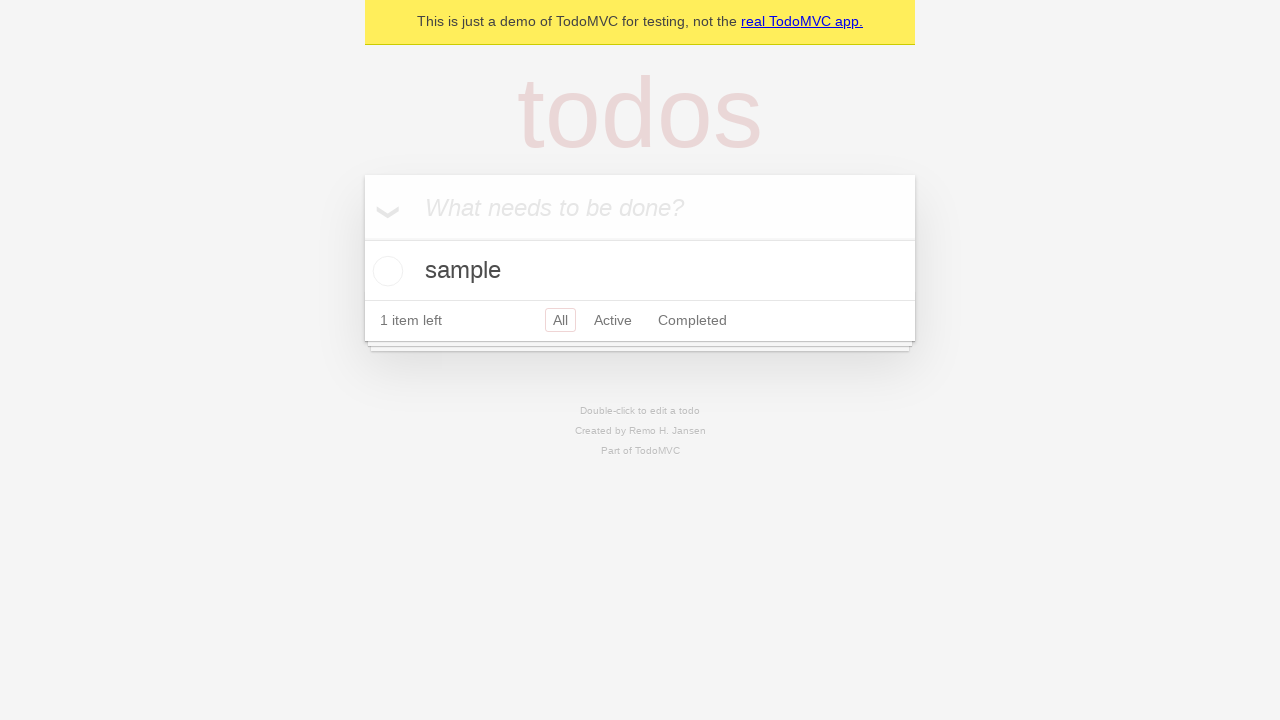

Todo item appeared in the list
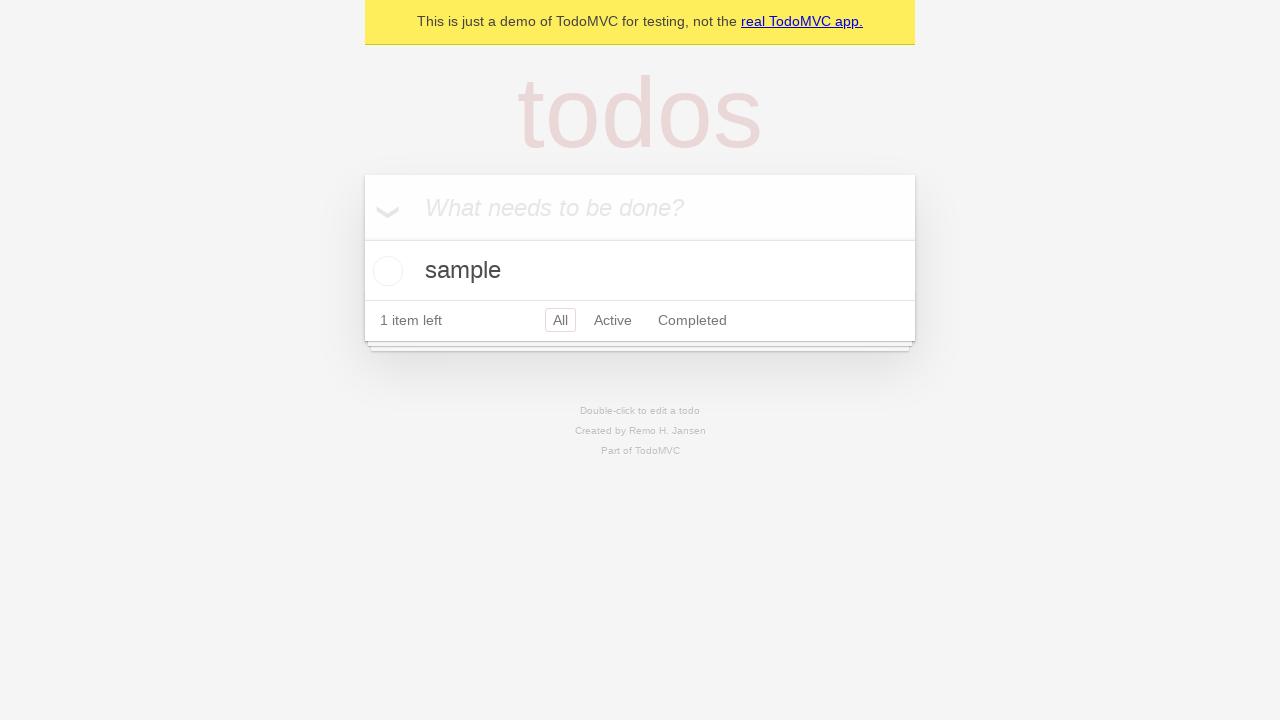

Todo count updated
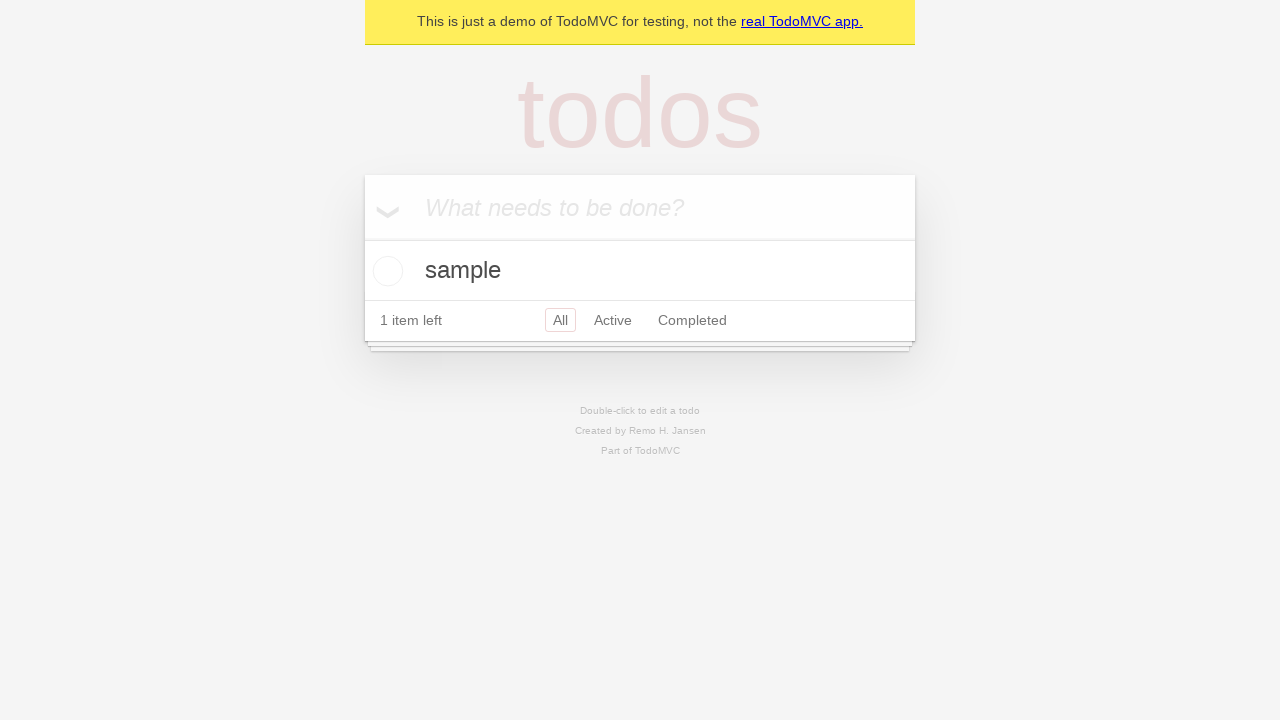

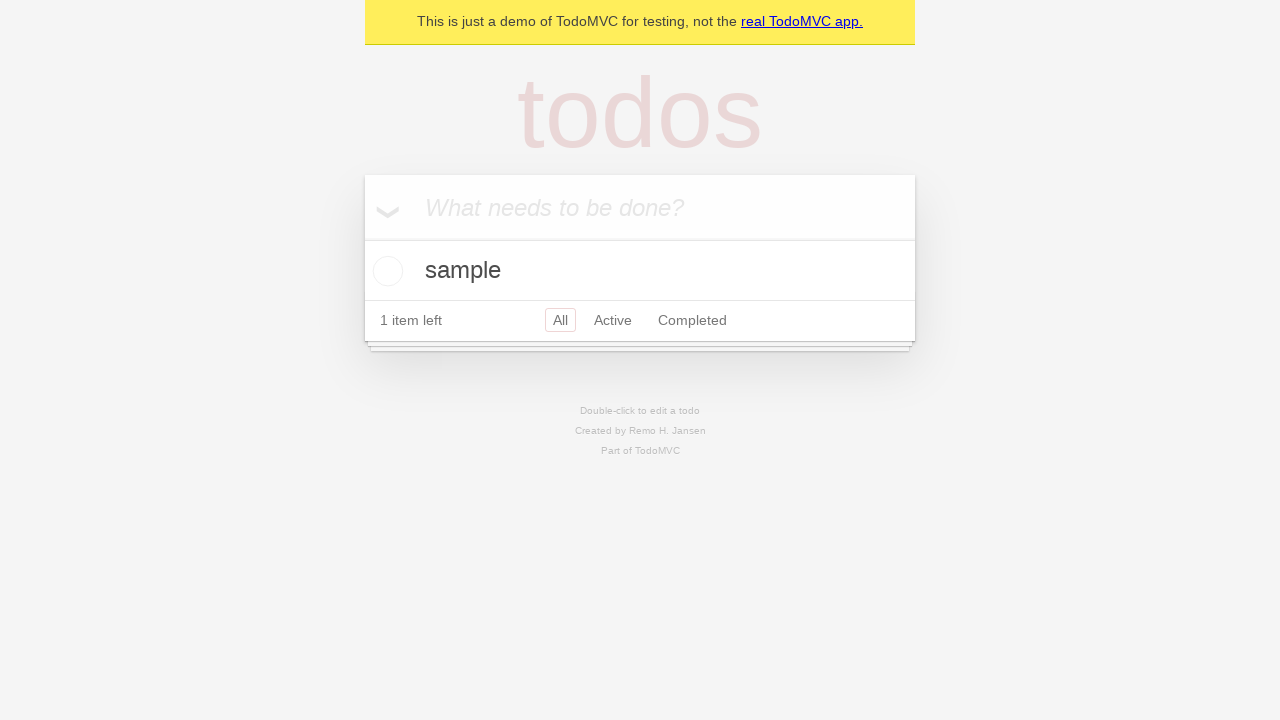